Tests a form submission workflow by clicking a specific link, then filling out a multi-field form with personal information (first name, last name, city, country) and submitting it.

Starting URL: http://suninjuly.github.io/find_link_text

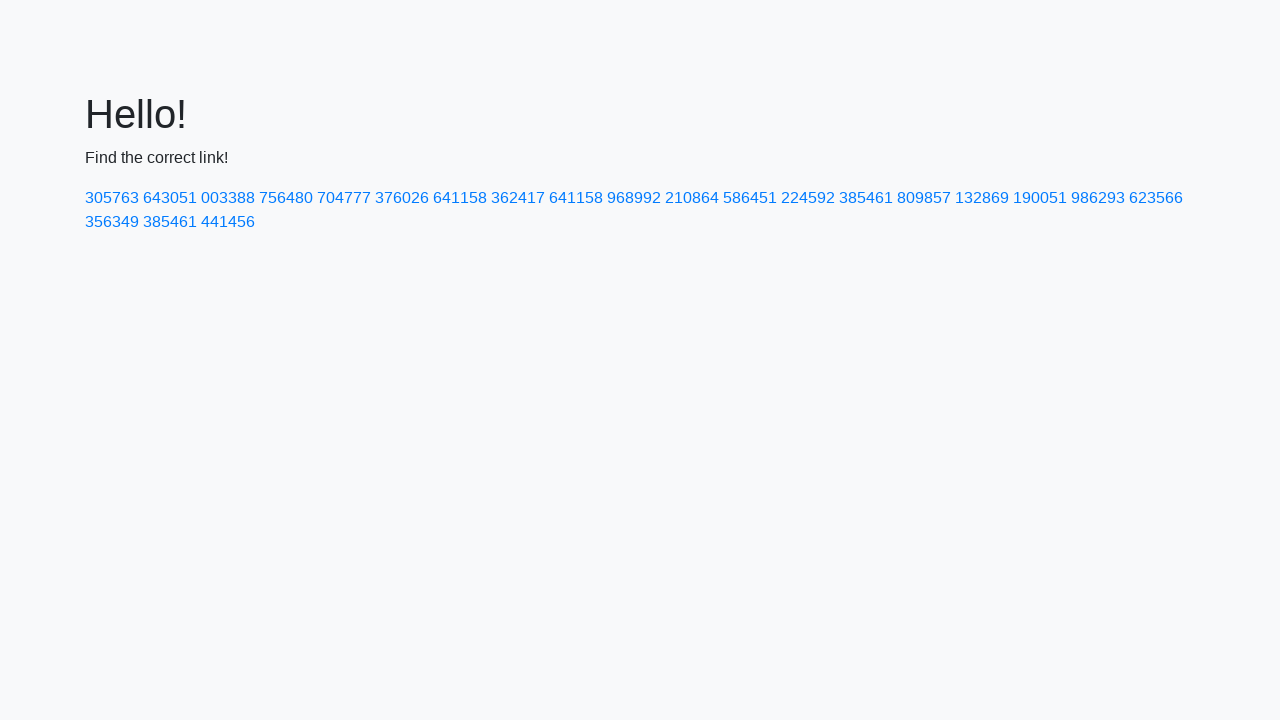

Clicked link with text '224592' at (808, 198) on text=224592
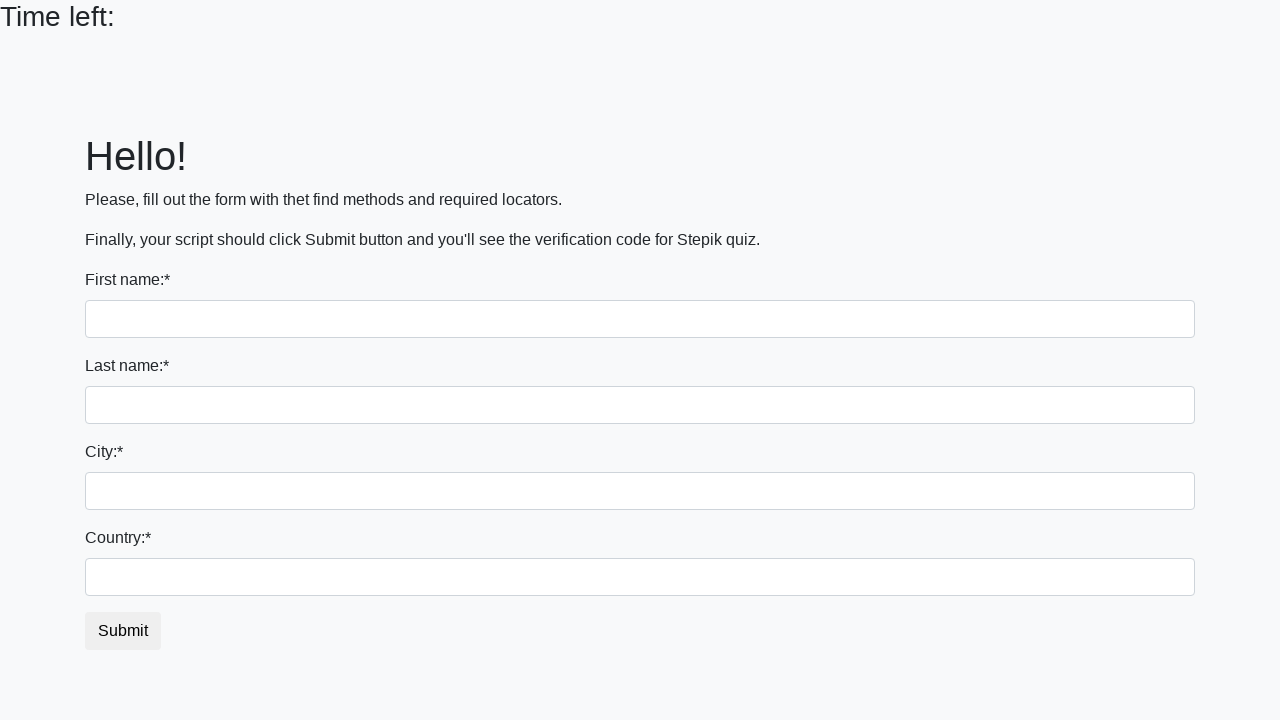

Filled first name field with 'Ivan' on input
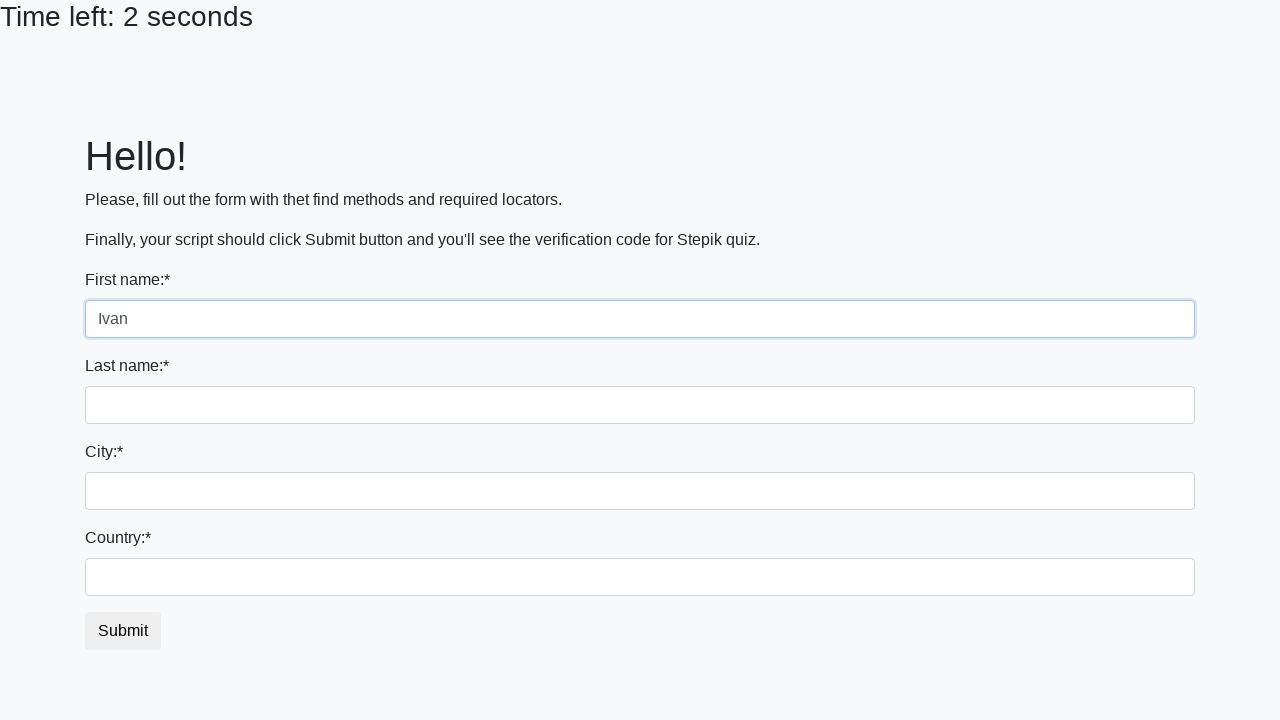

Filled last name field with 'Petrov' on input[name='last_name']
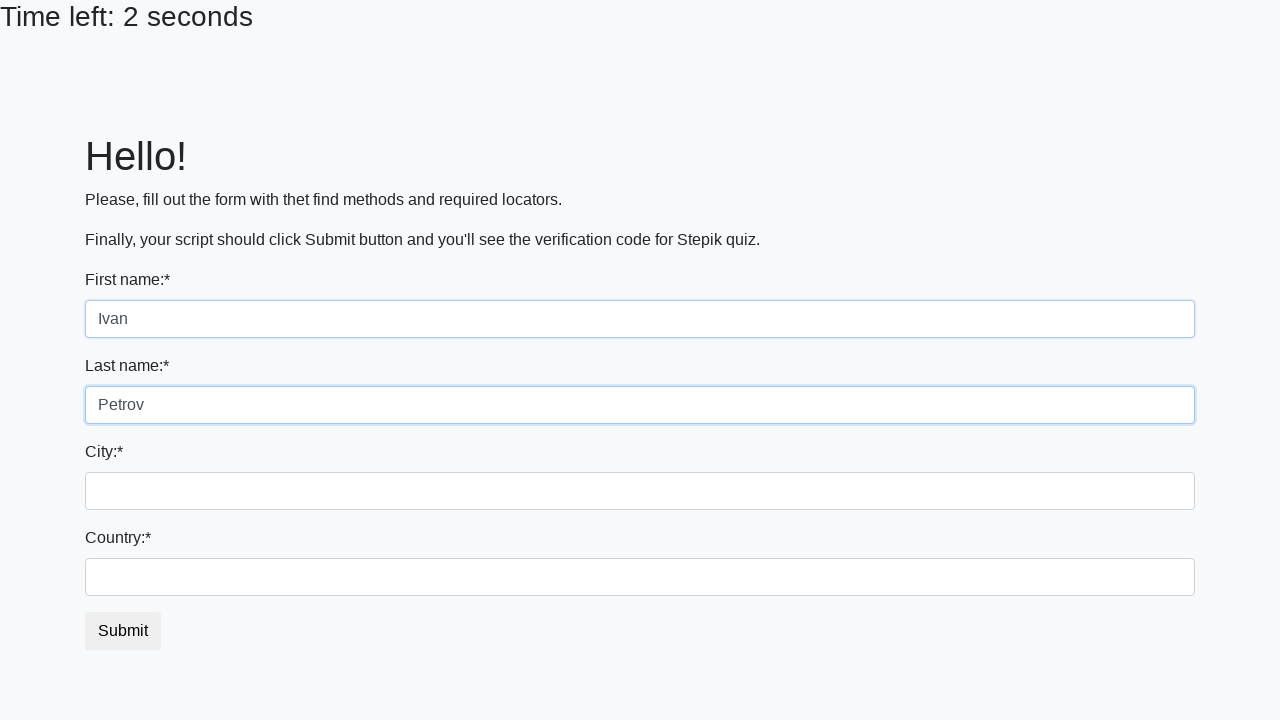

Filled city field with 'Smolensk' on .form-control.city
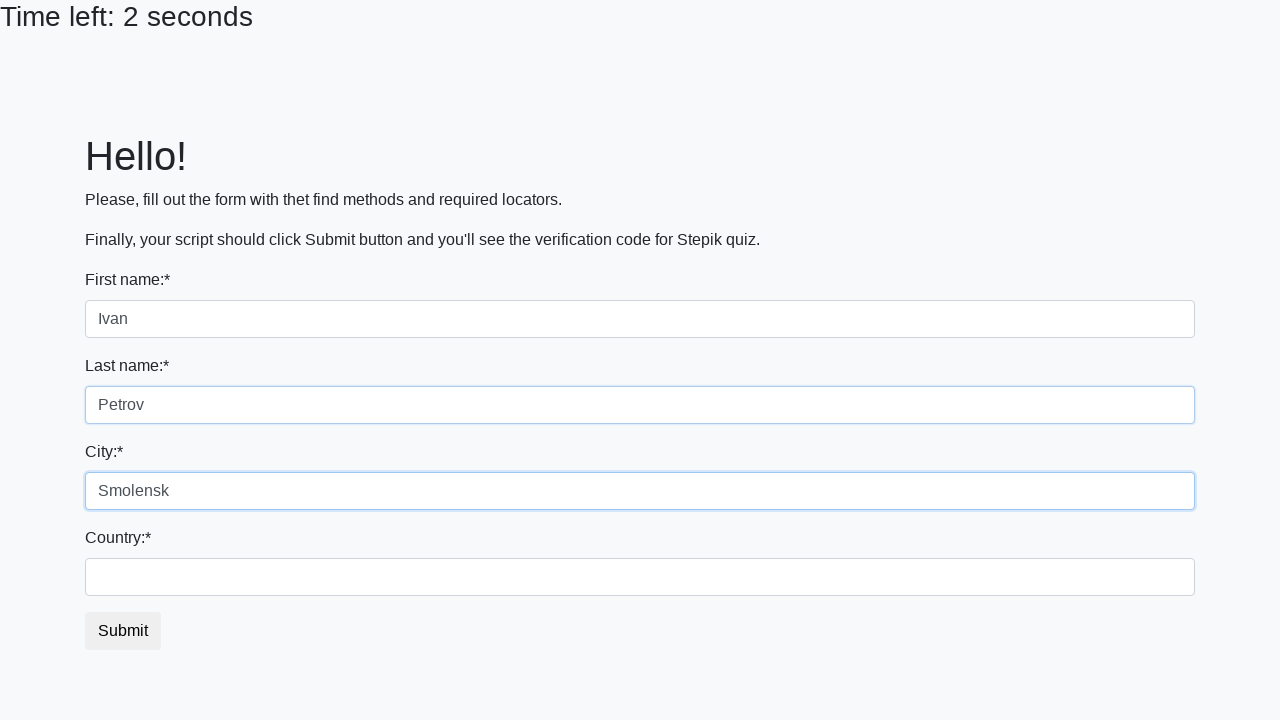

Filled country field with 'Russia' on #country
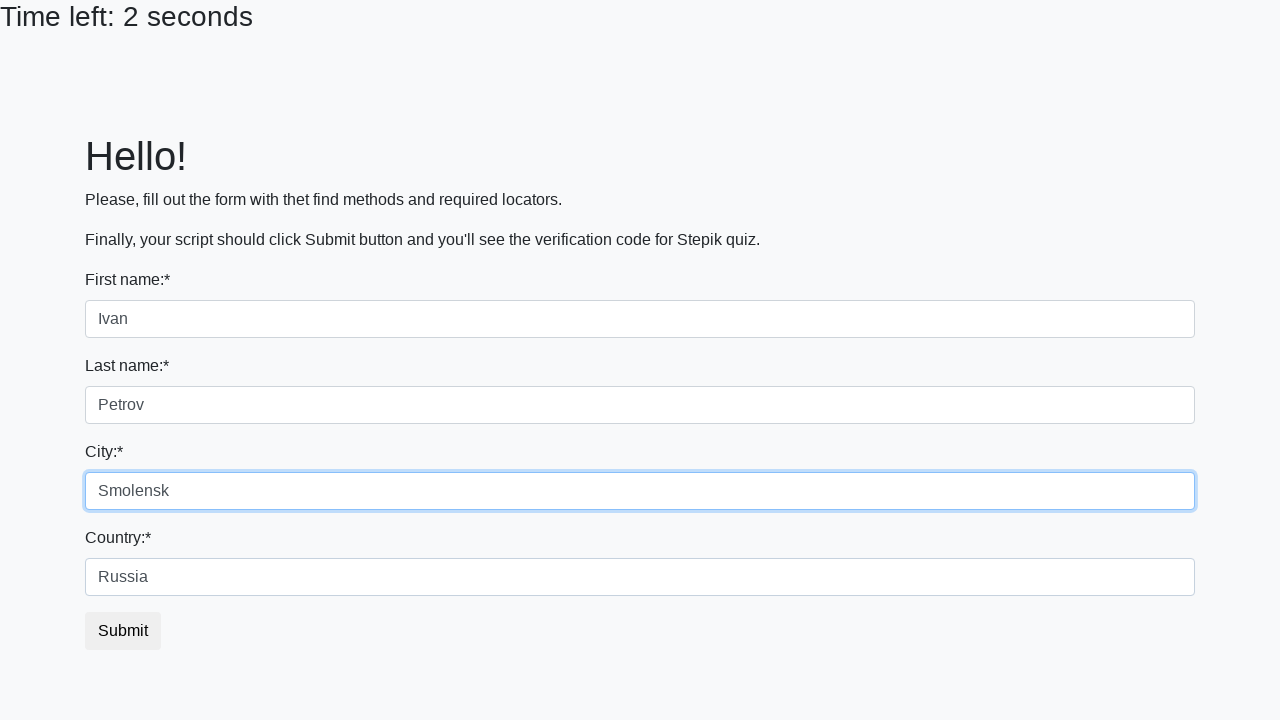

Clicked submit button to complete form submission at (123, 631) on button.btn
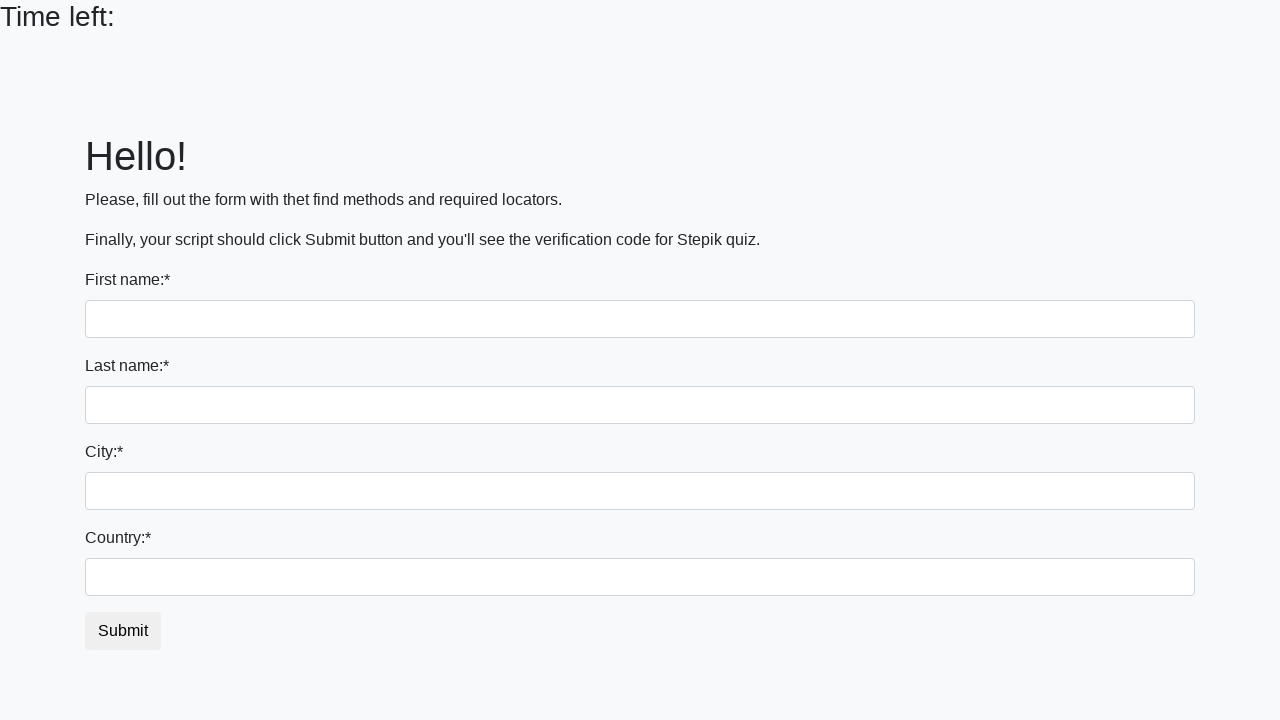

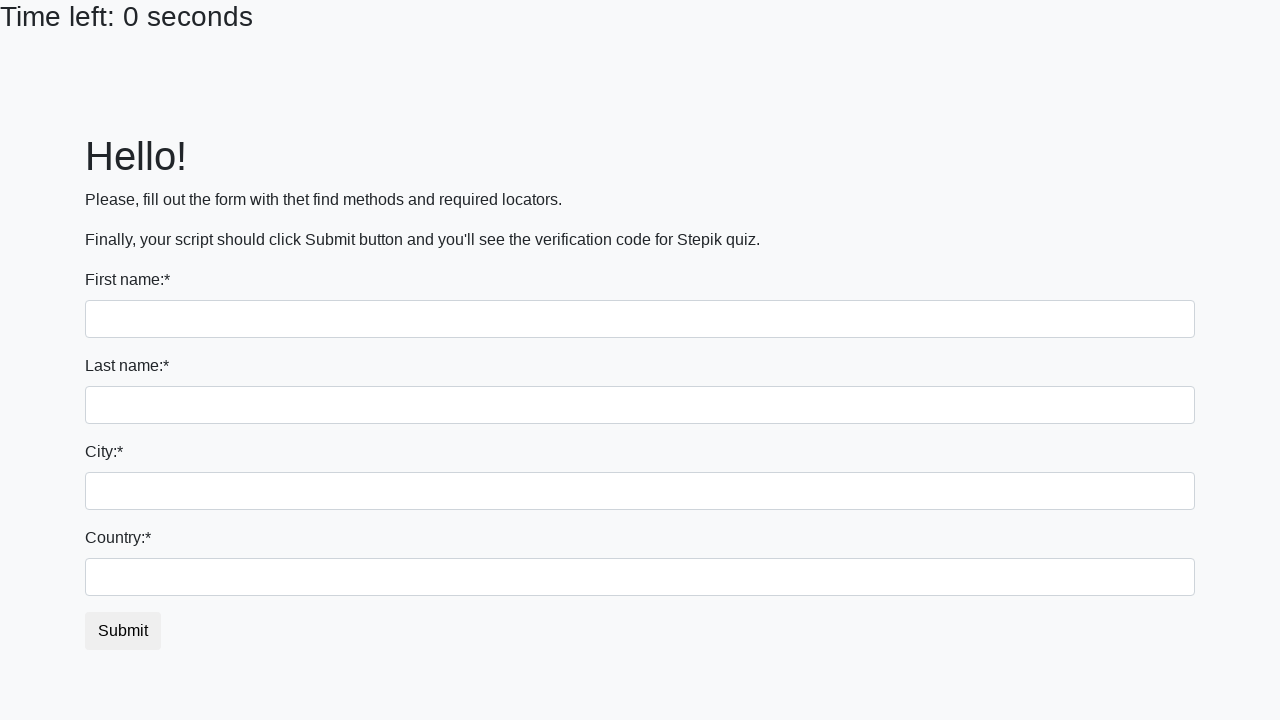